Tests double-click and right-click button interactions and verifies the confirmation messages

Starting URL: https://demoqa.com/buttons

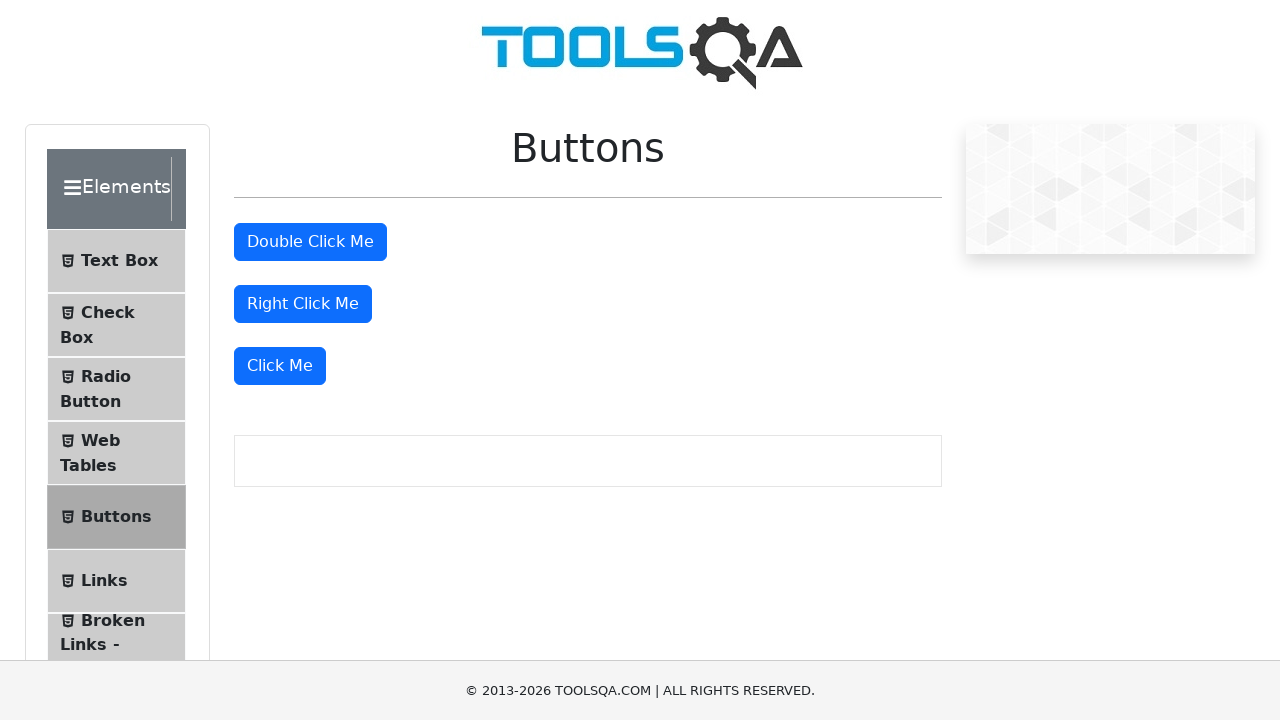

Navigated to buttons test page
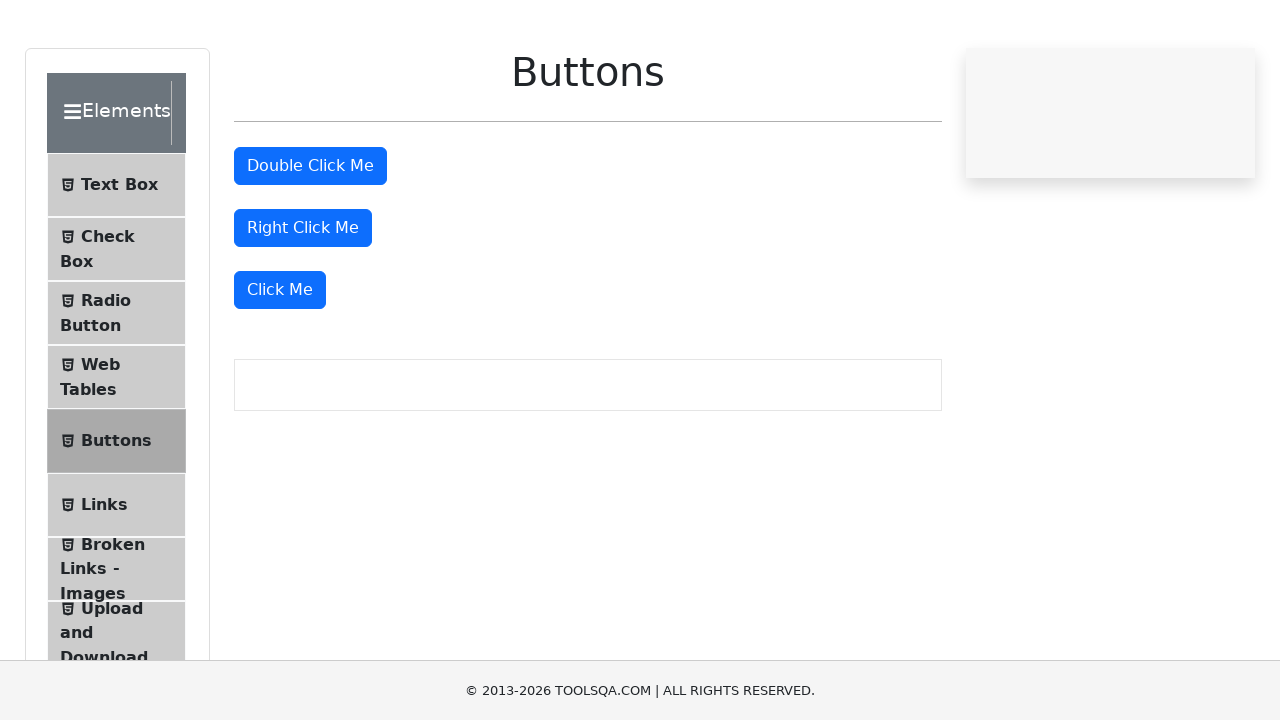

Double-clicked the double click button at (310, 242) on #doubleClickBtn
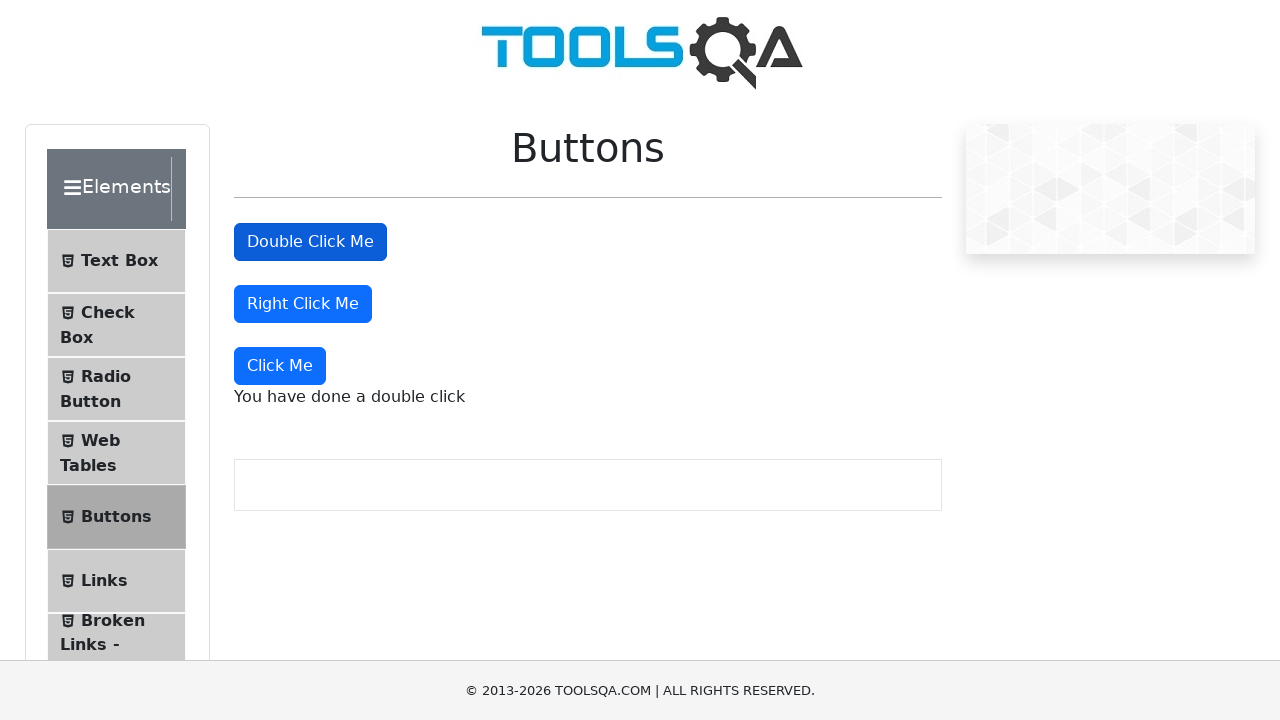

Right-clicked the right click button at (303, 304) on #rightClickBtn
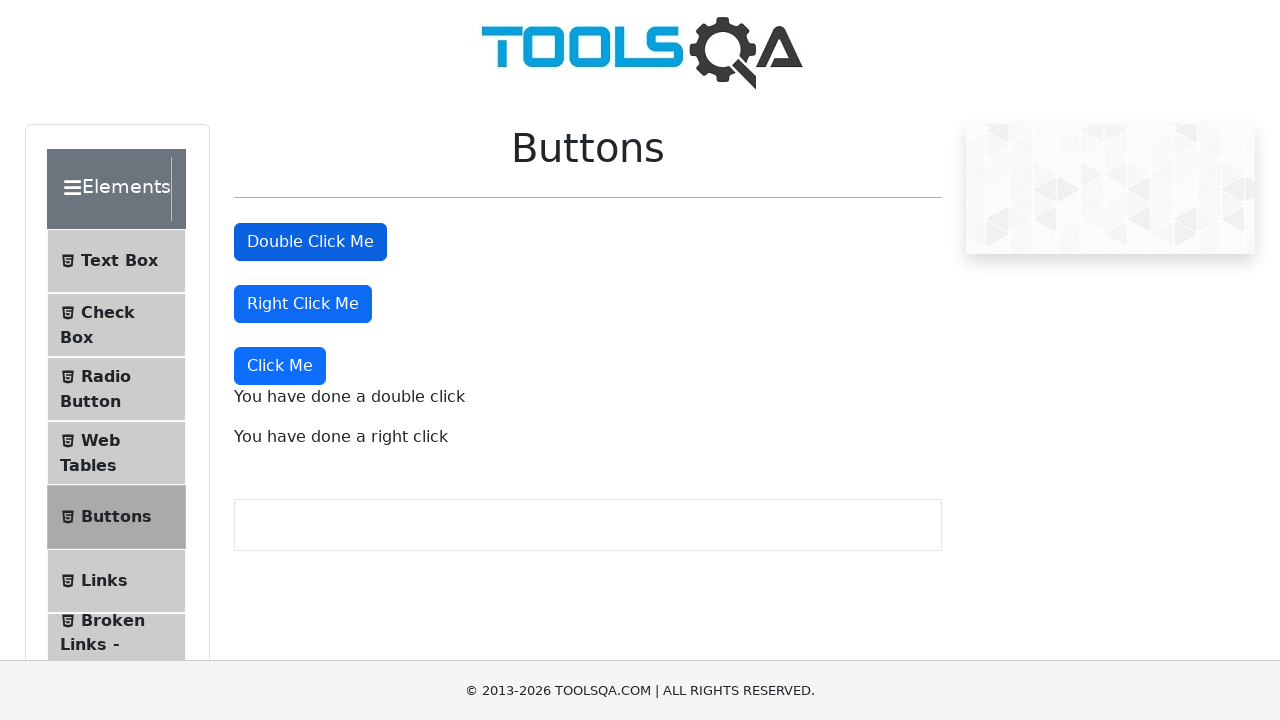

Retrieved right-click confirmation message
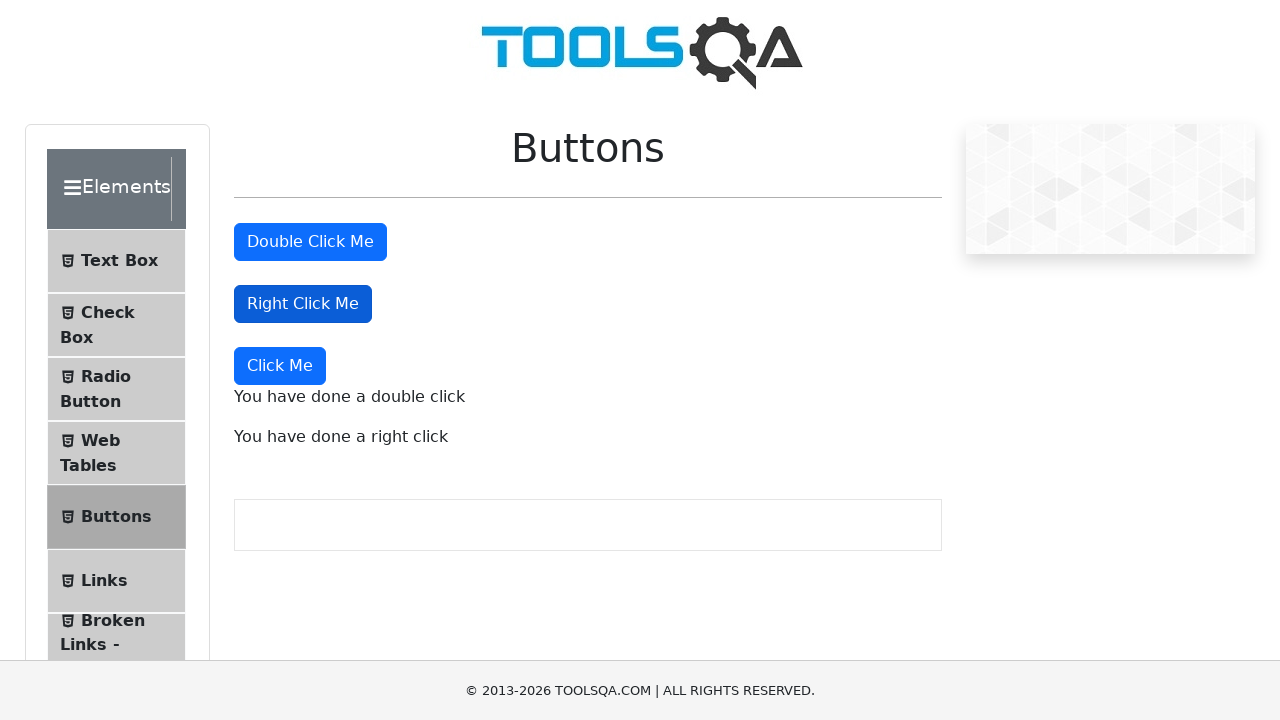

Verified right-click confirmation message contains expected text
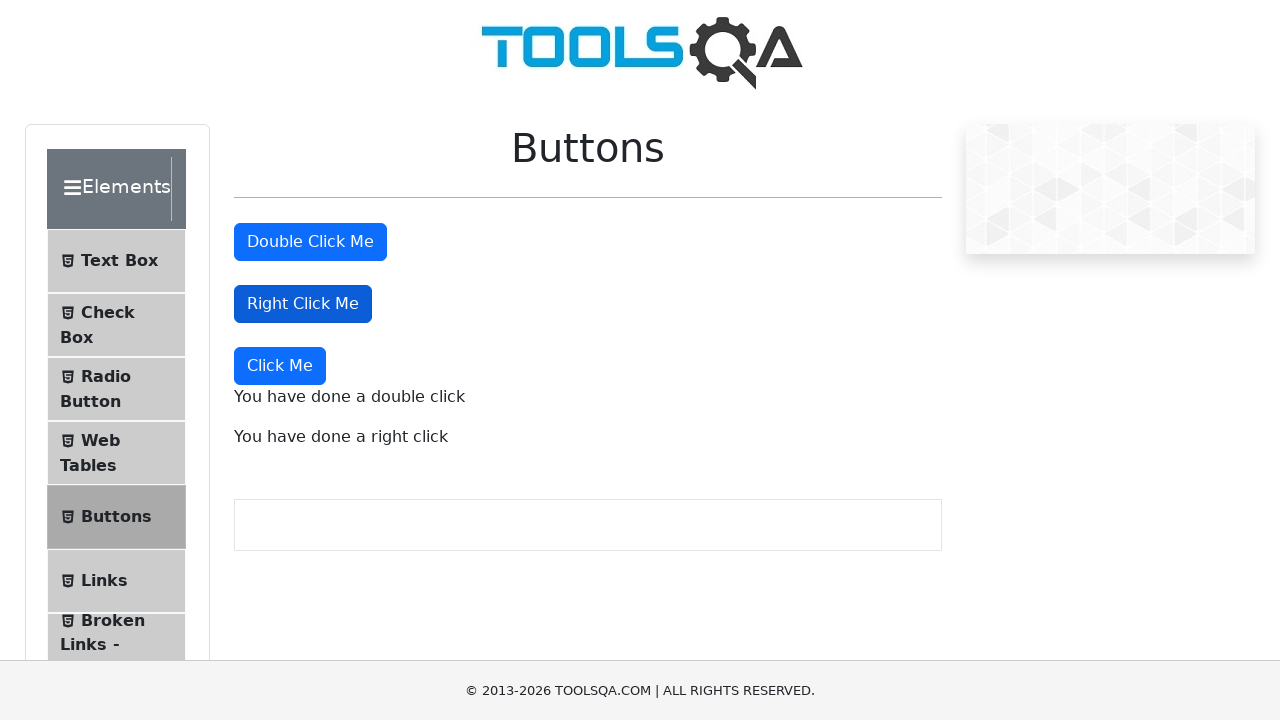

Retrieved double-click confirmation message
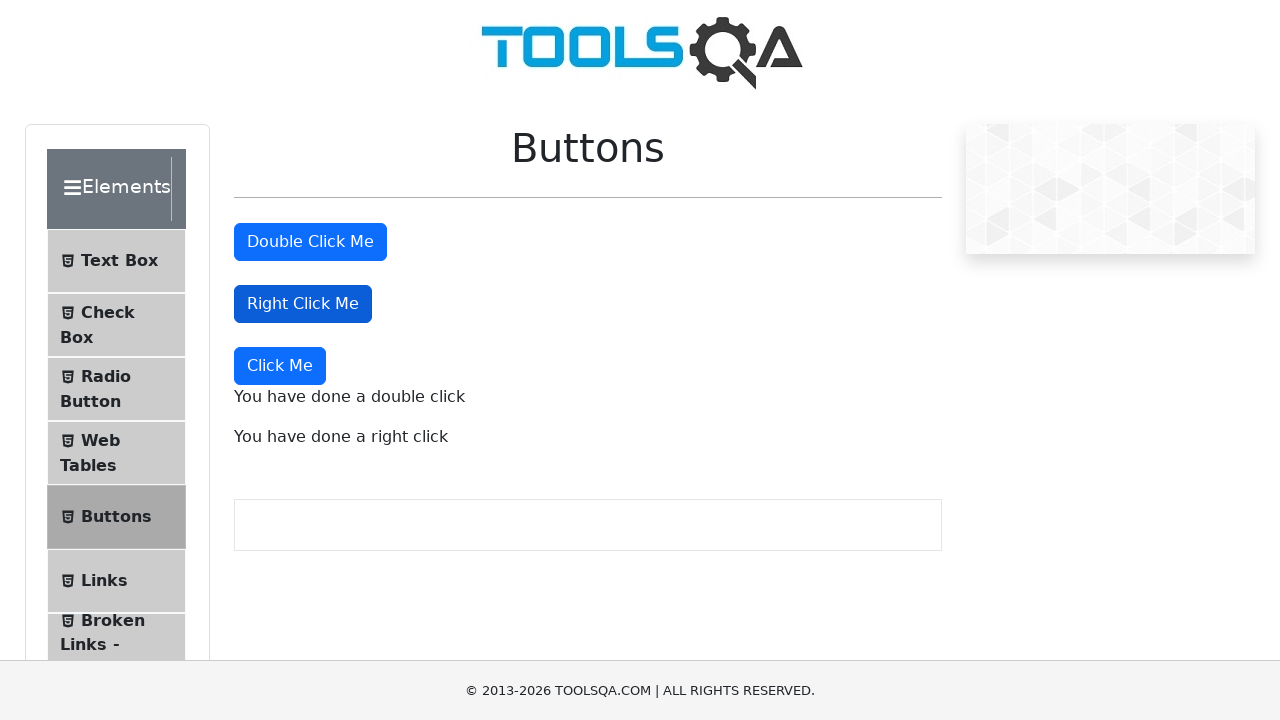

Verified double-click confirmation message contains expected text
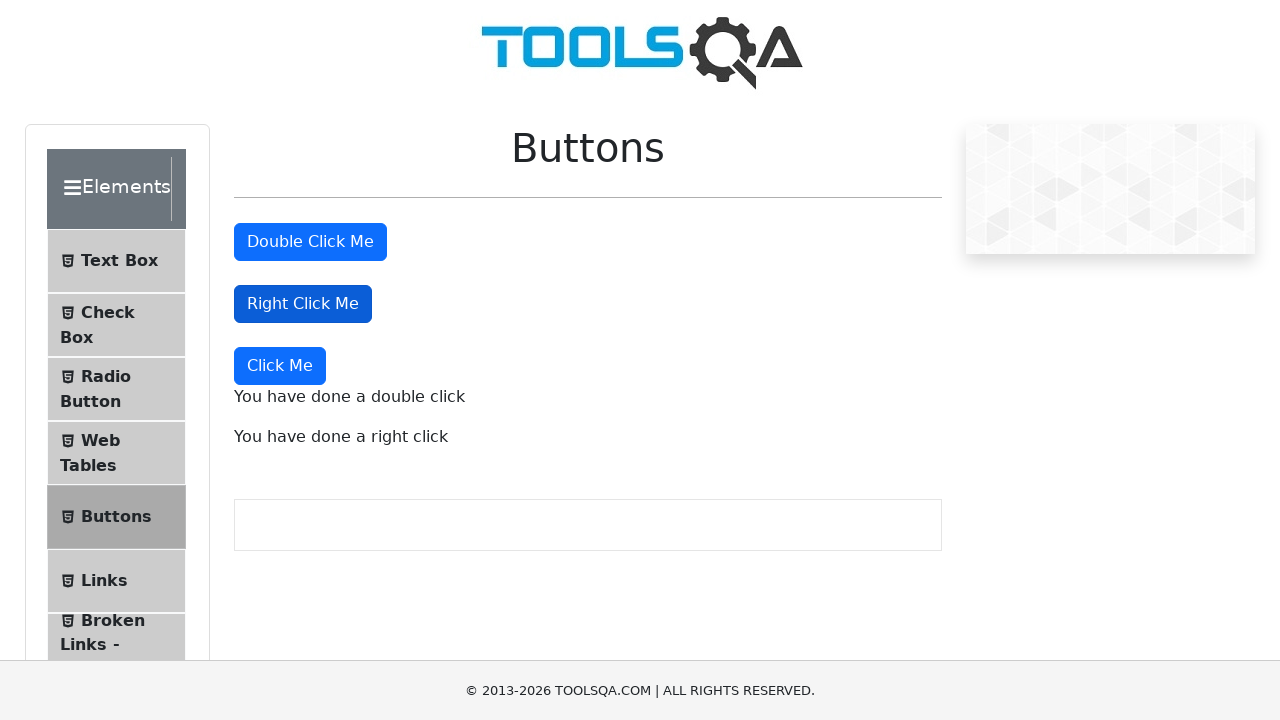

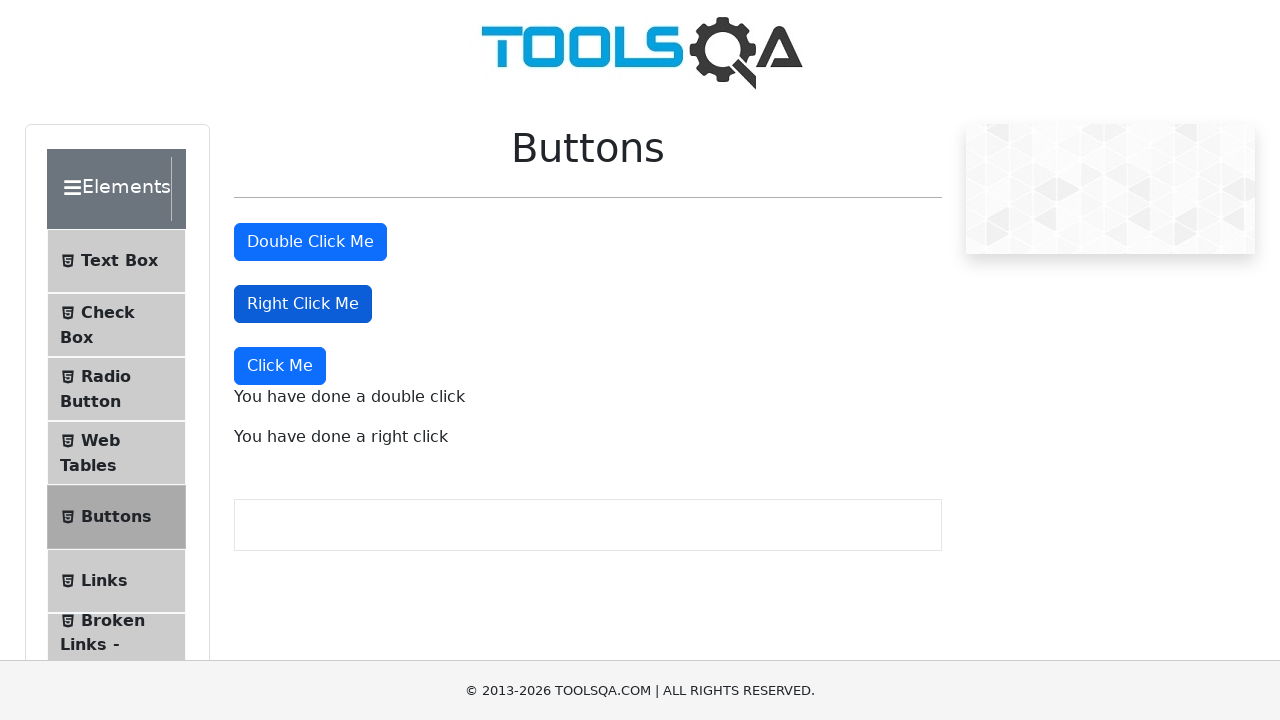